Tests the sorting functionality of a product offers table by clicking the column header to sort, then navigates through paginated results to find a specific product (Rice)

Starting URL: https://rahulshettyacademy.com/greenkart/#/offers

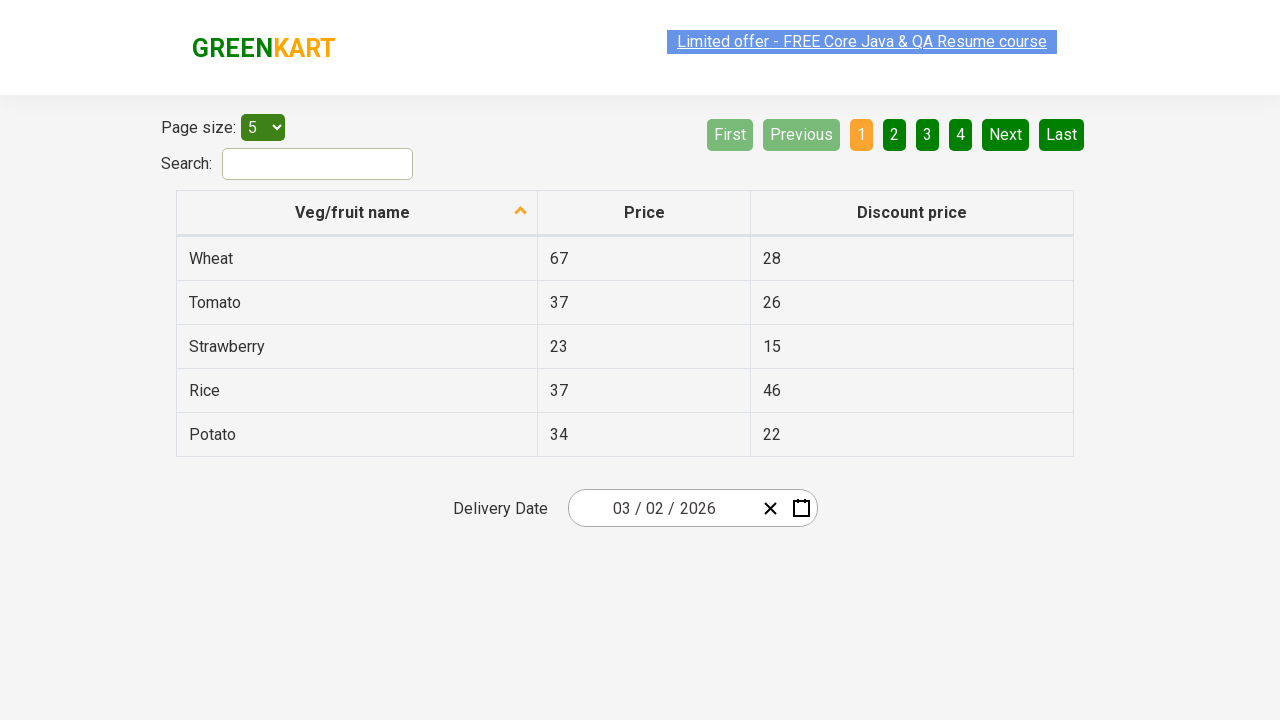

Clicked first column header to trigger sorting at (357, 213) on xpath=//tr/th[1]
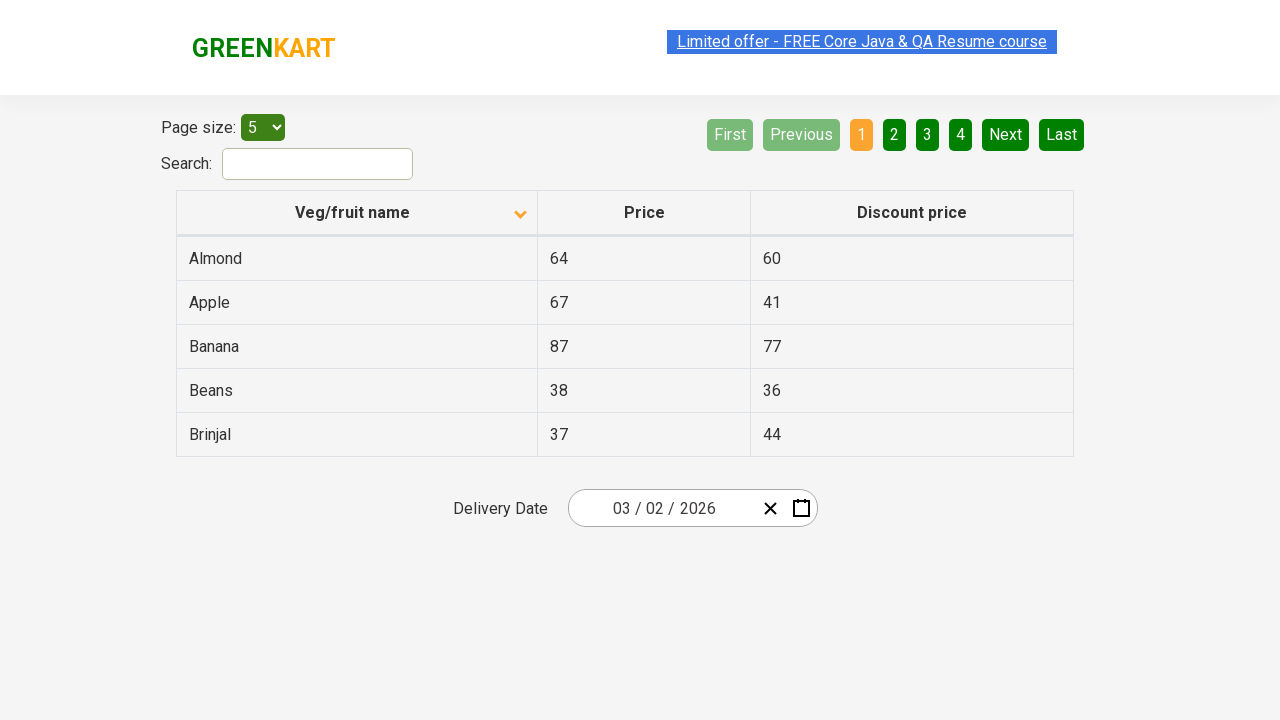

Table rows loaded and ready
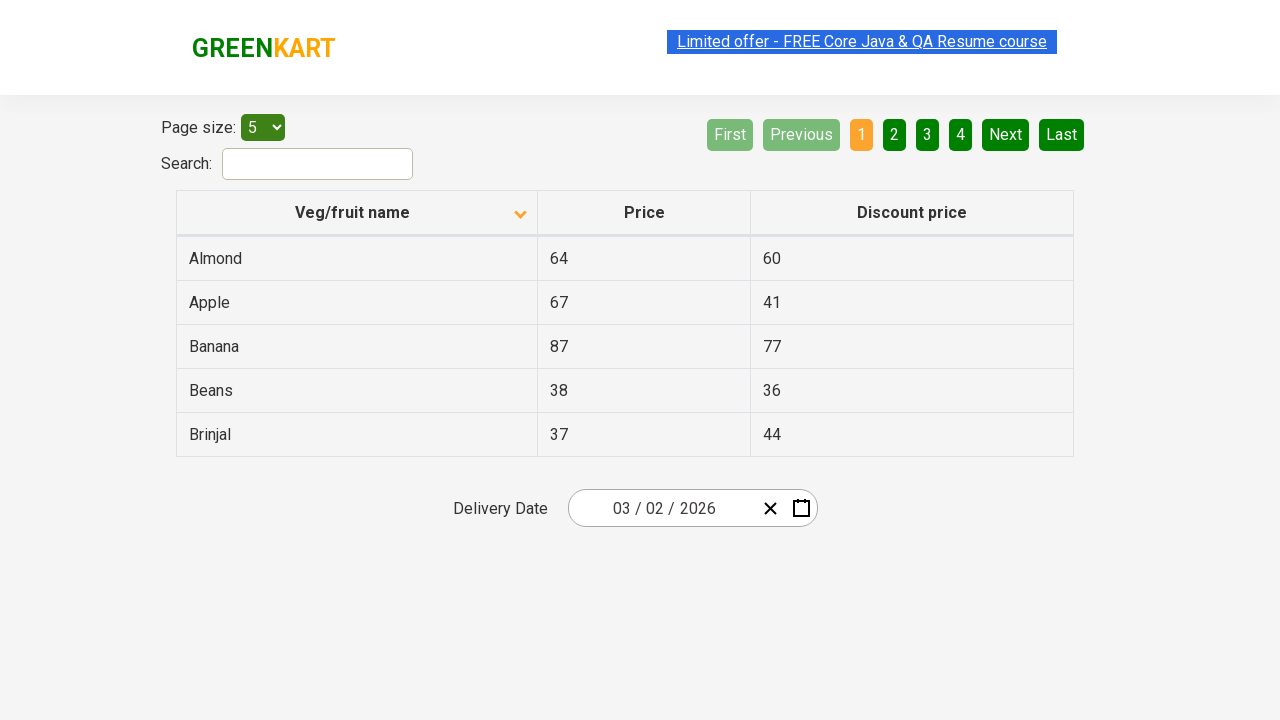

Clicked next button to navigate to page 2 at (1006, 134) on [aria-label='Next']
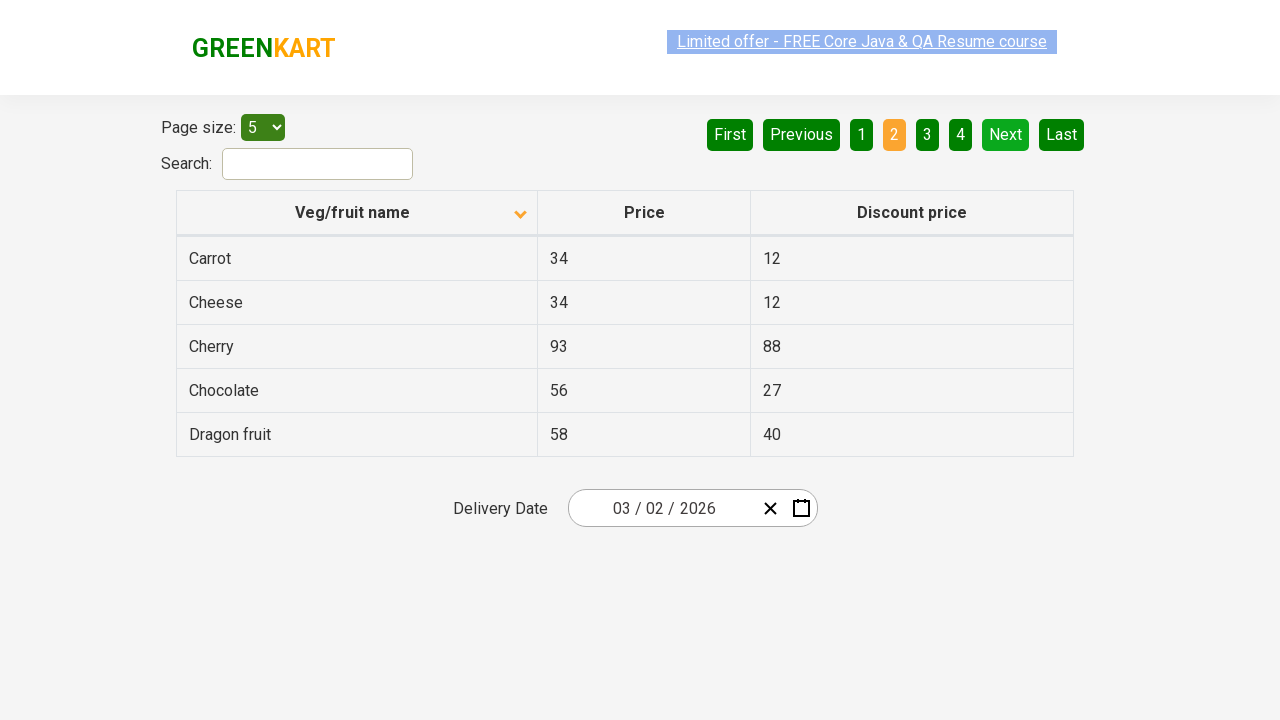

Waited for page content to update
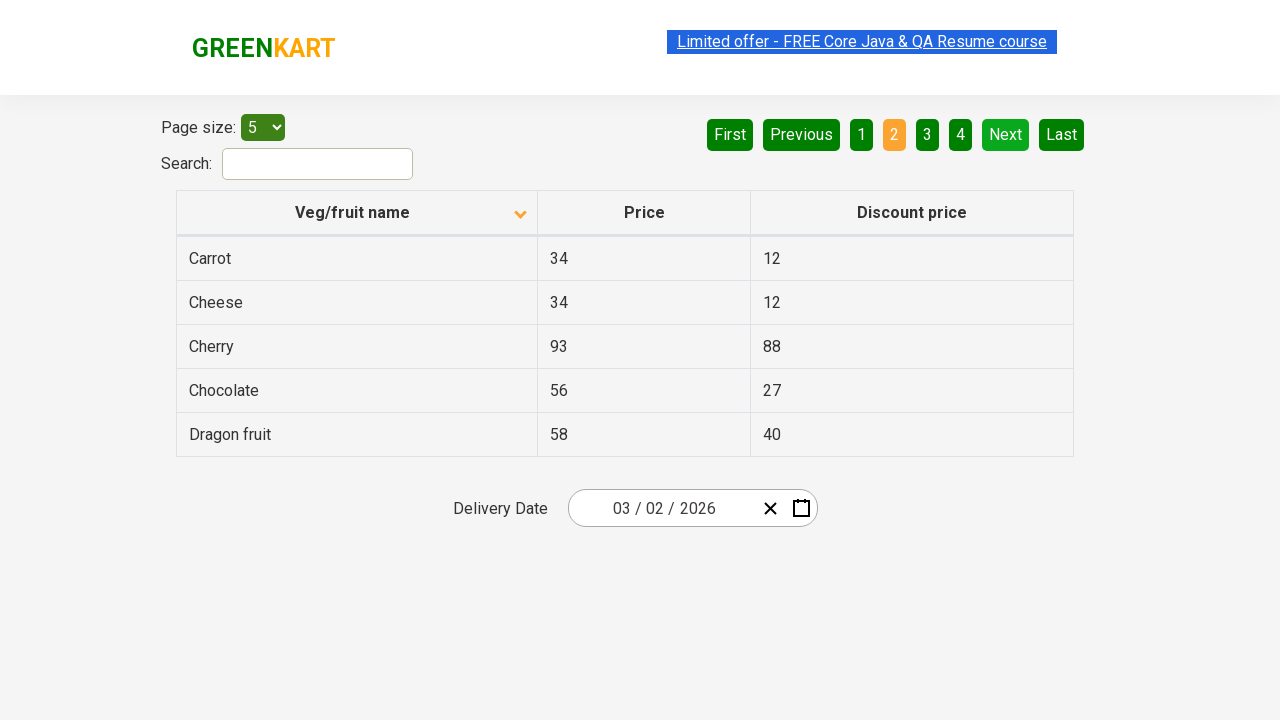

Clicked next button to navigate to page 3 at (1006, 134) on [aria-label='Next']
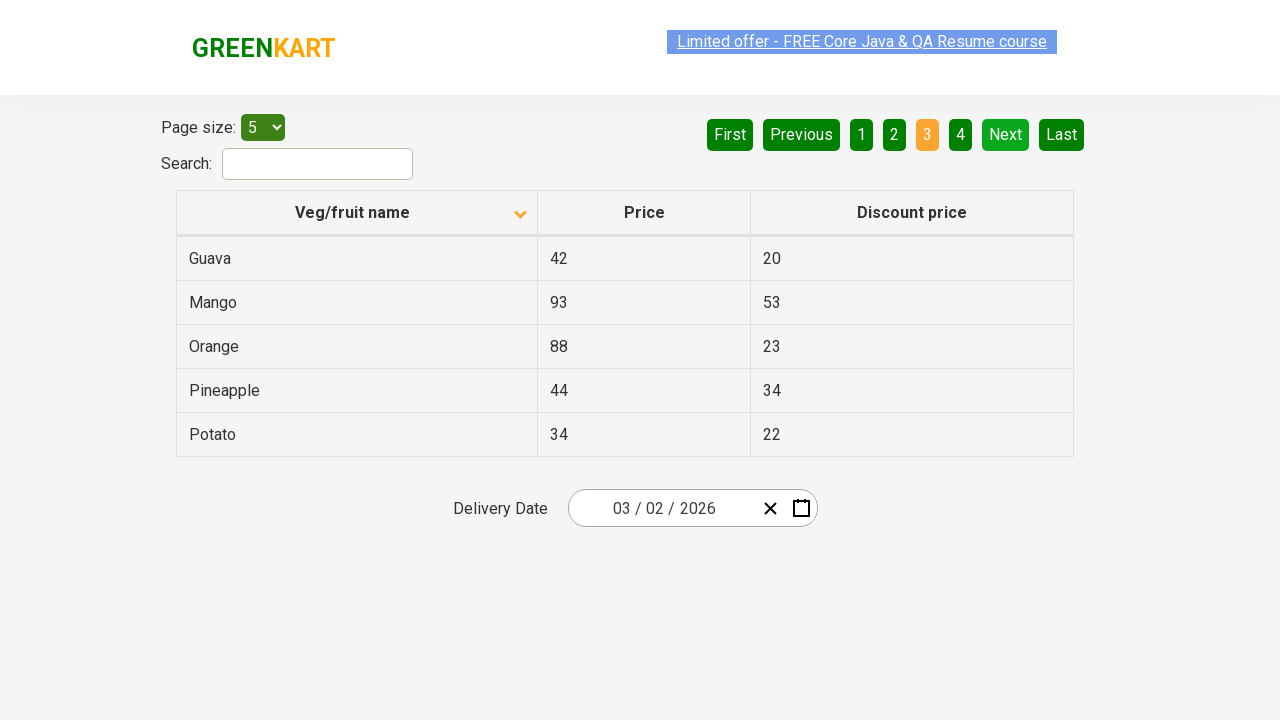

Waited for page content to update
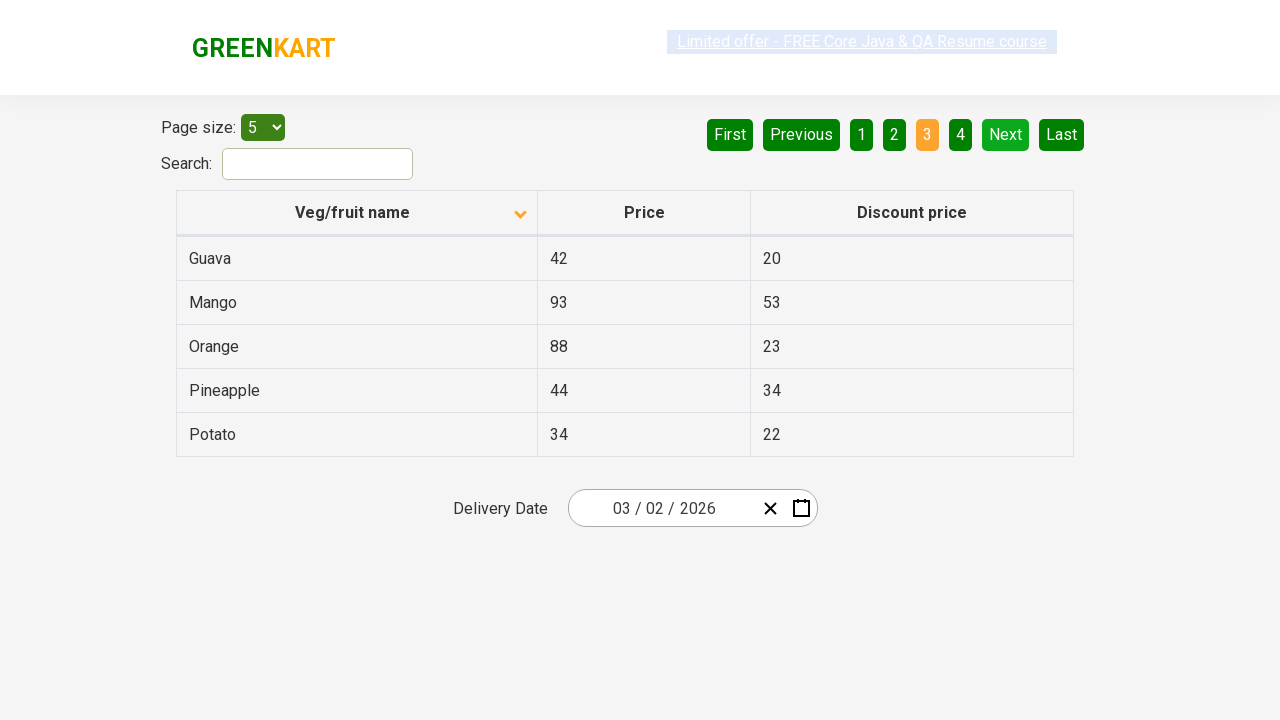

Clicked next button to navigate to page 4 at (1006, 134) on [aria-label='Next']
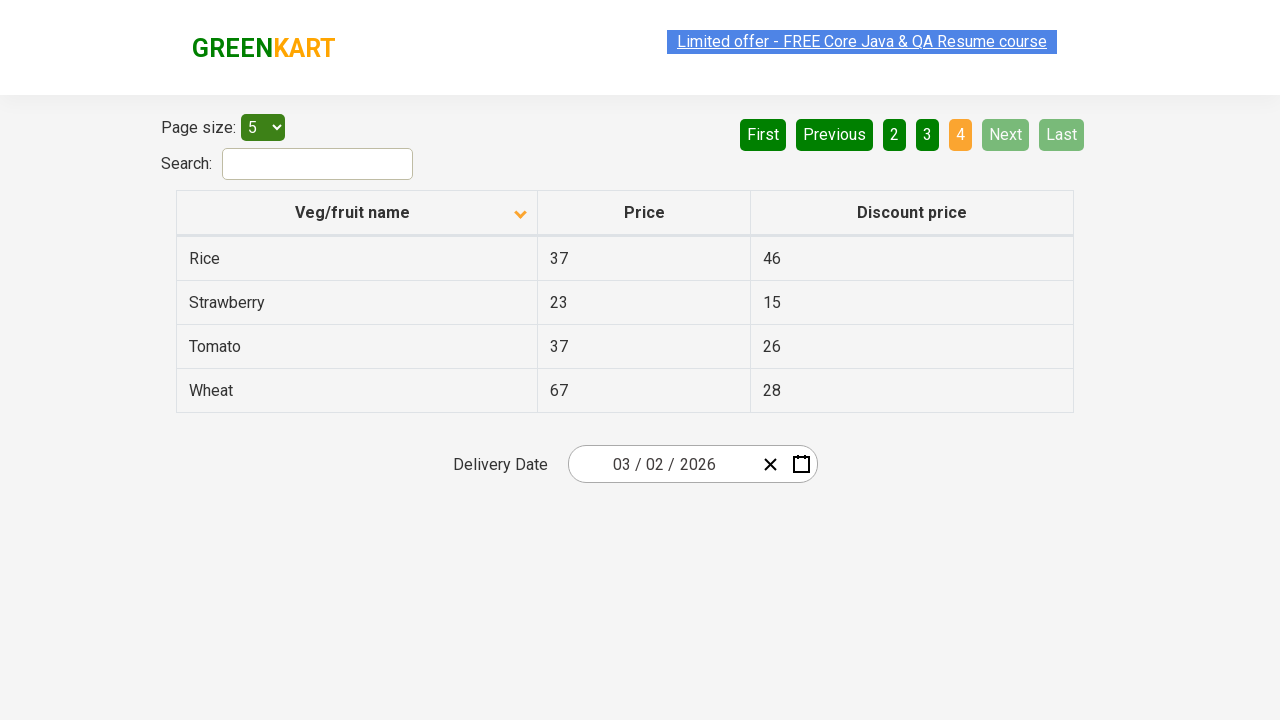

Waited for page content to update
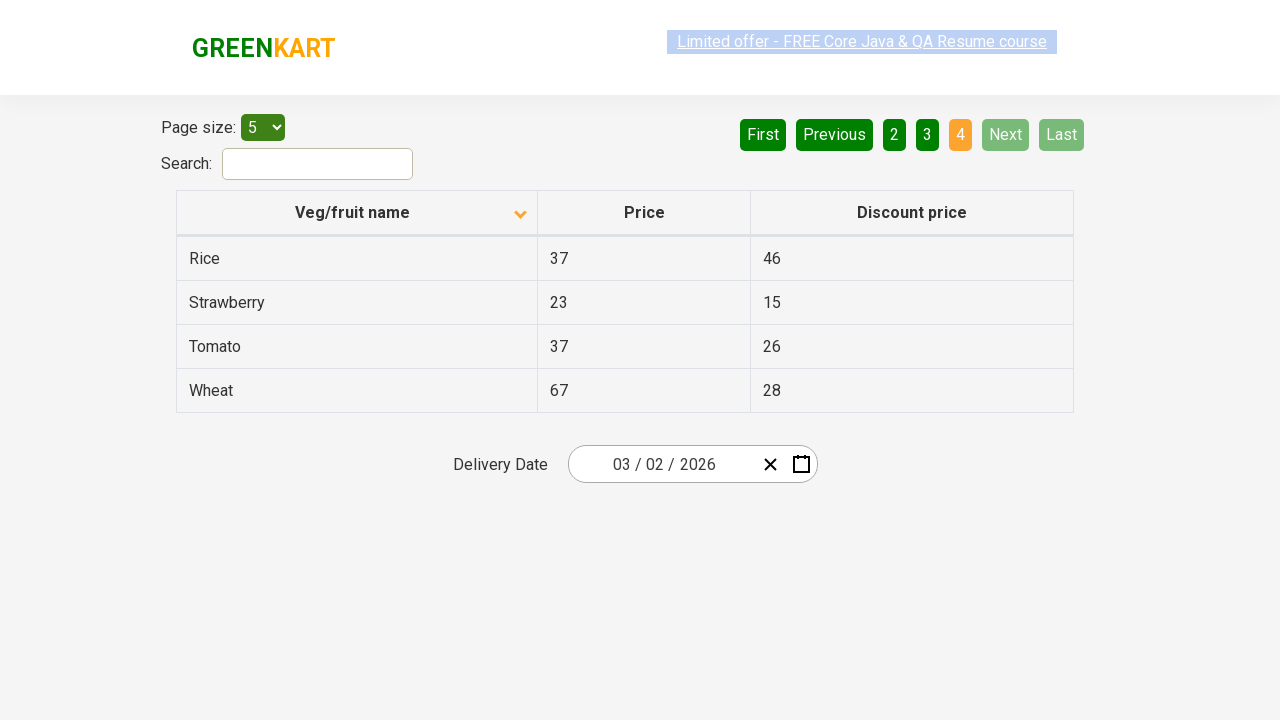

Found 'Rice' product on page 4
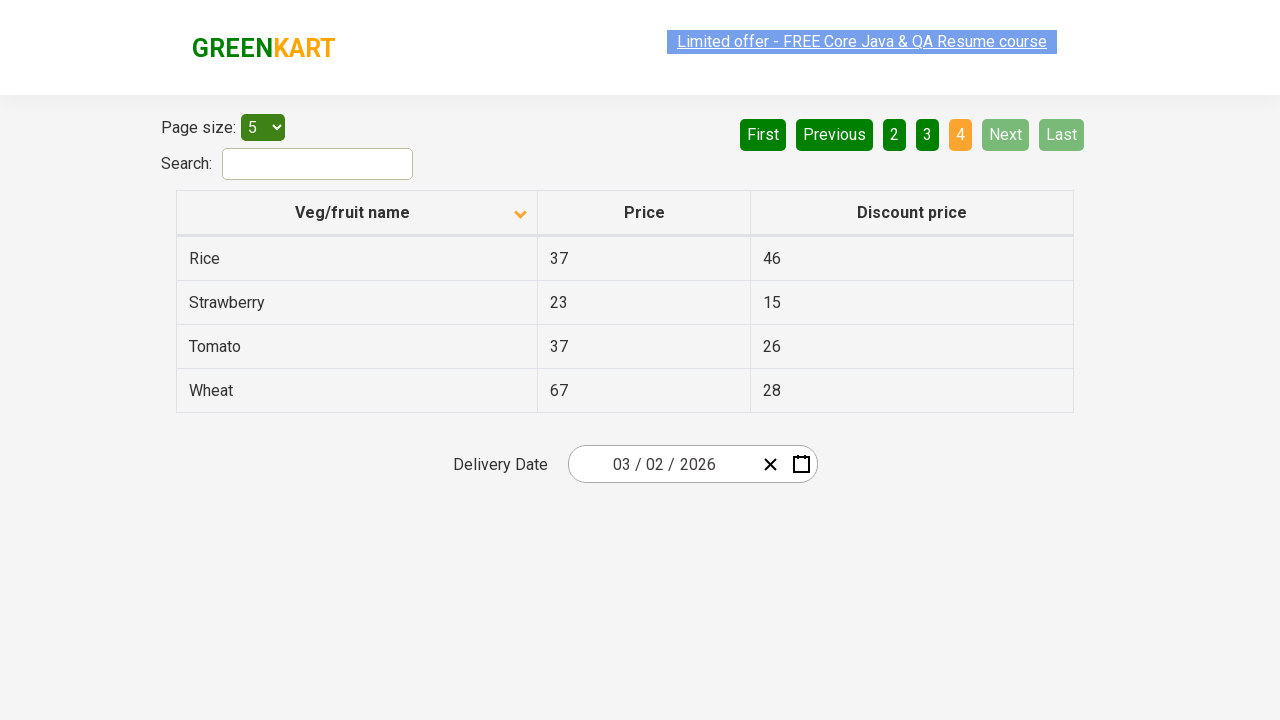

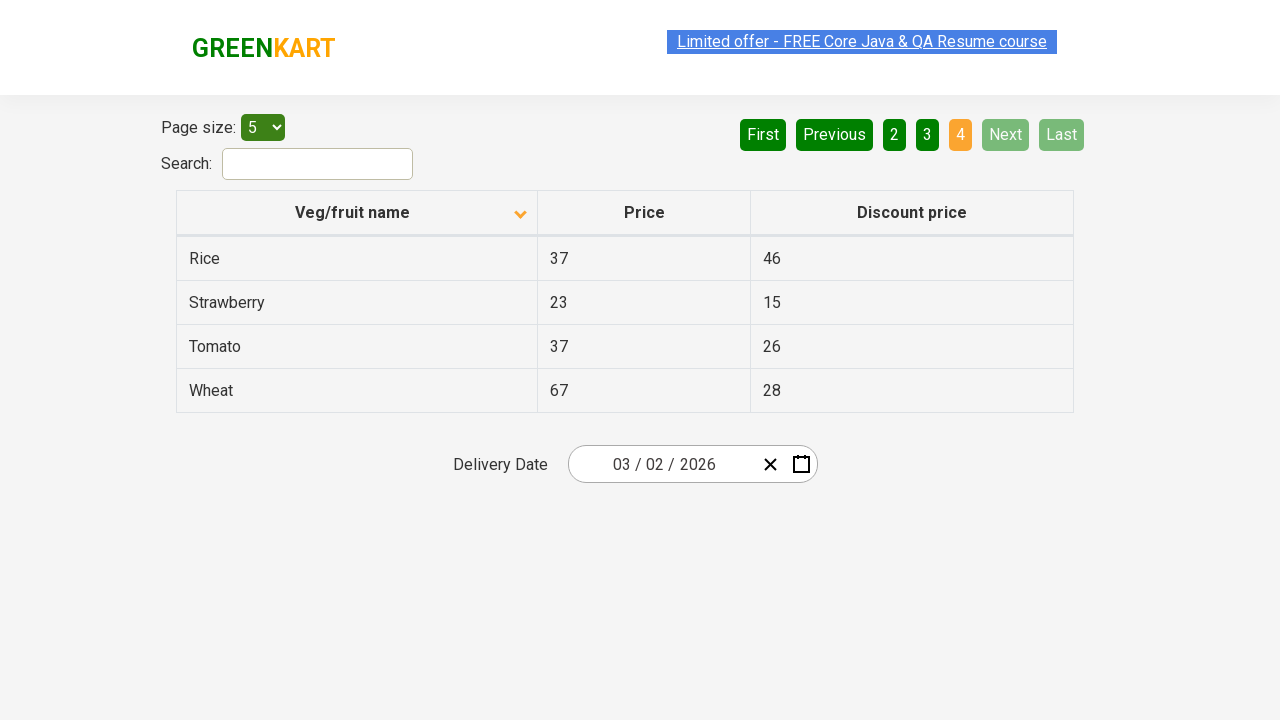